Tests drag and drop functionality by dragging an element from source to target location on jQuery UI demo page

Starting URL: https://jqueryui.com/resources/demos/droppable/default.html

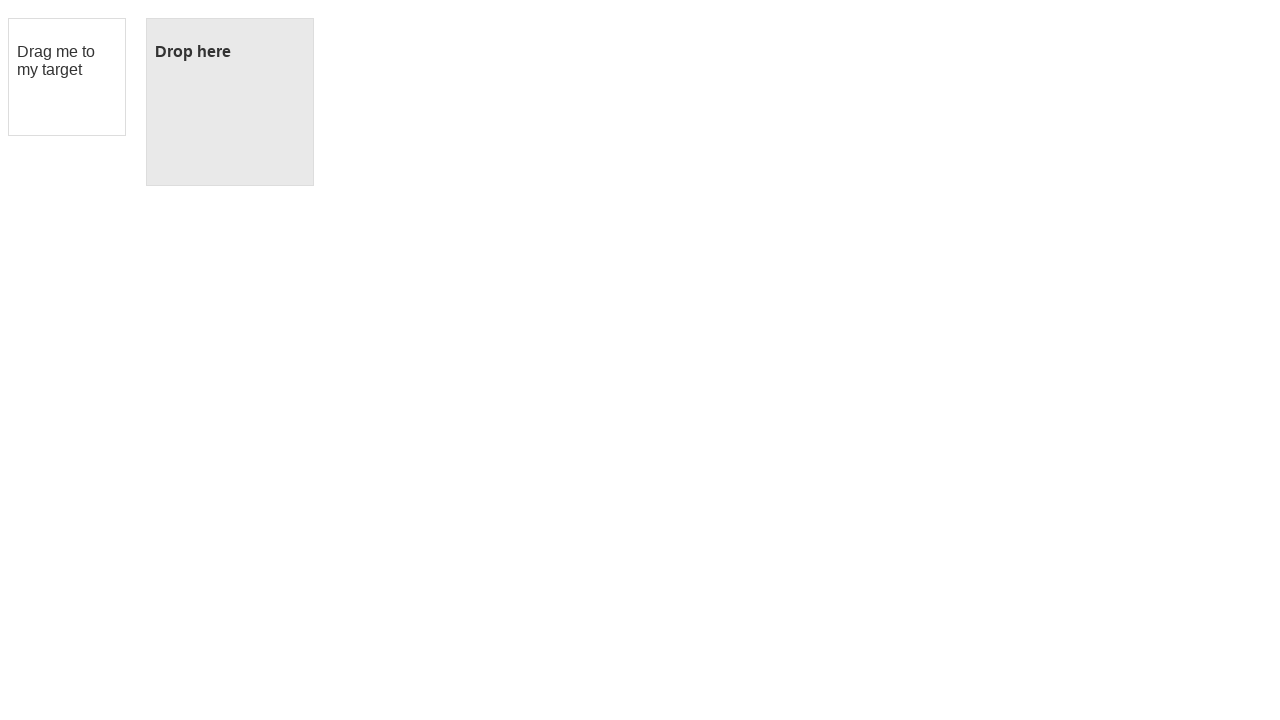

Located draggable source element with id 'draggable'
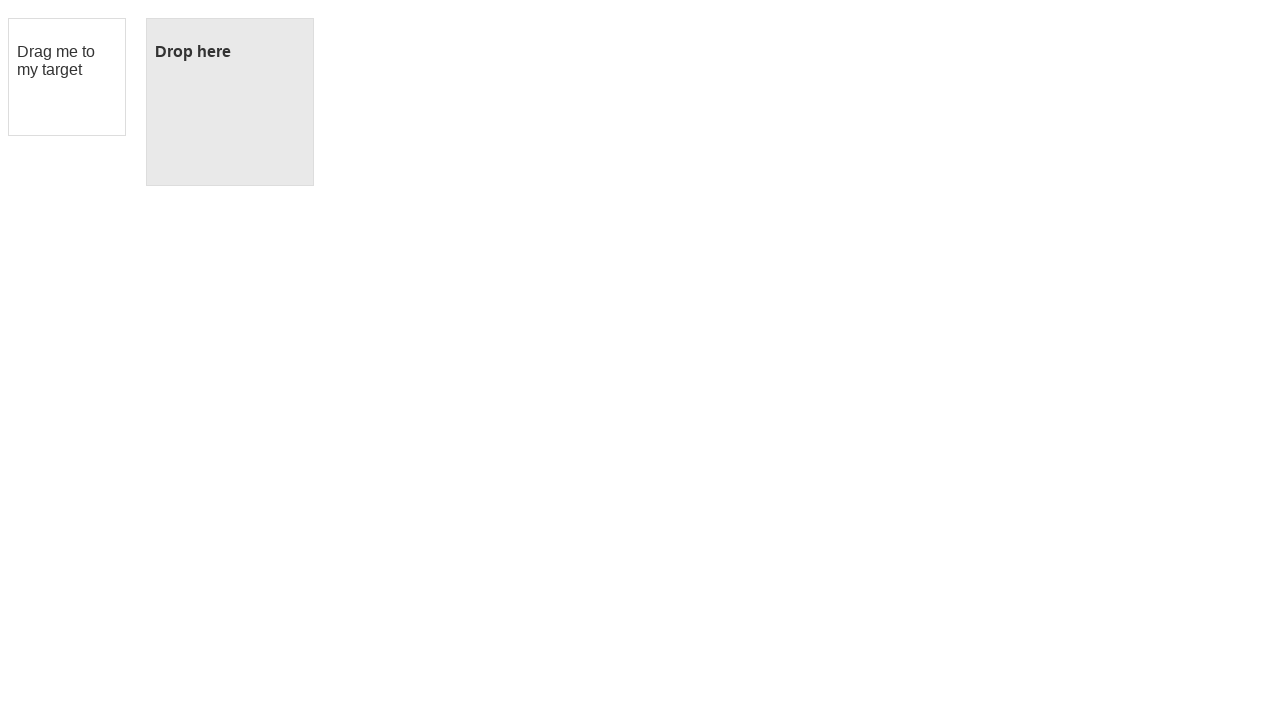

Located droppable target element with id 'droppable'
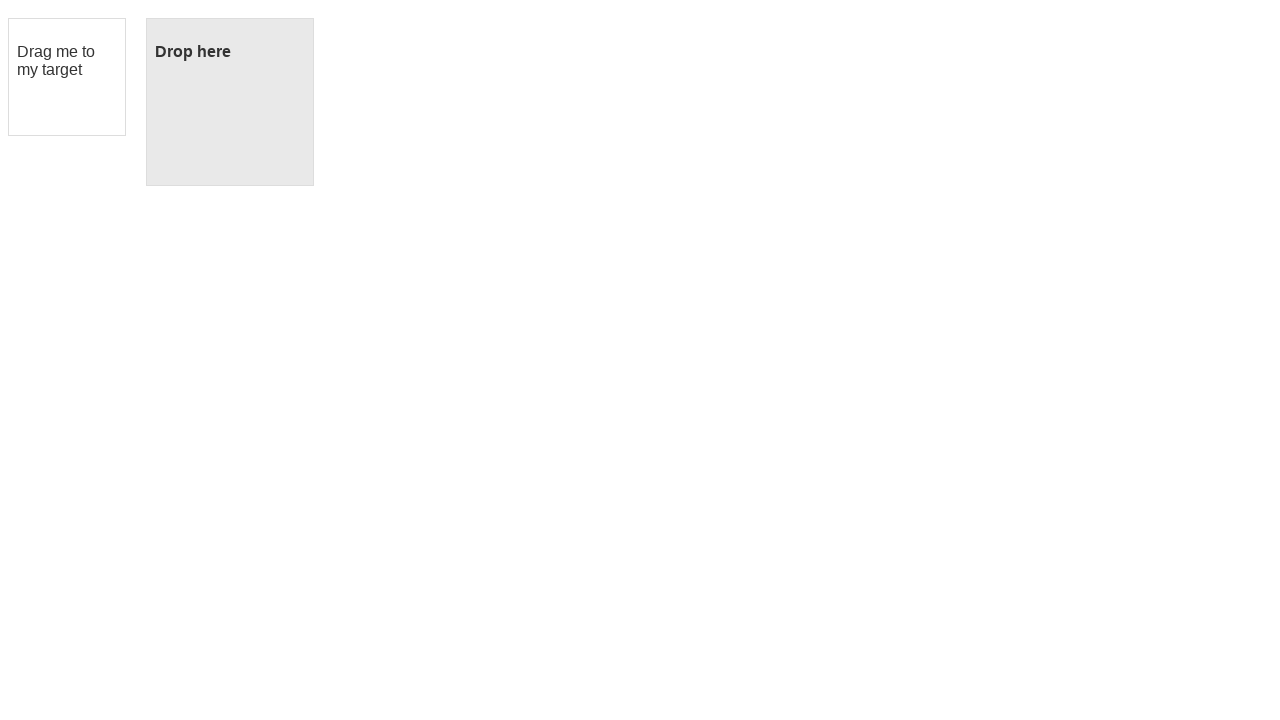

Successfully dragged element from source to target location at (230, 102)
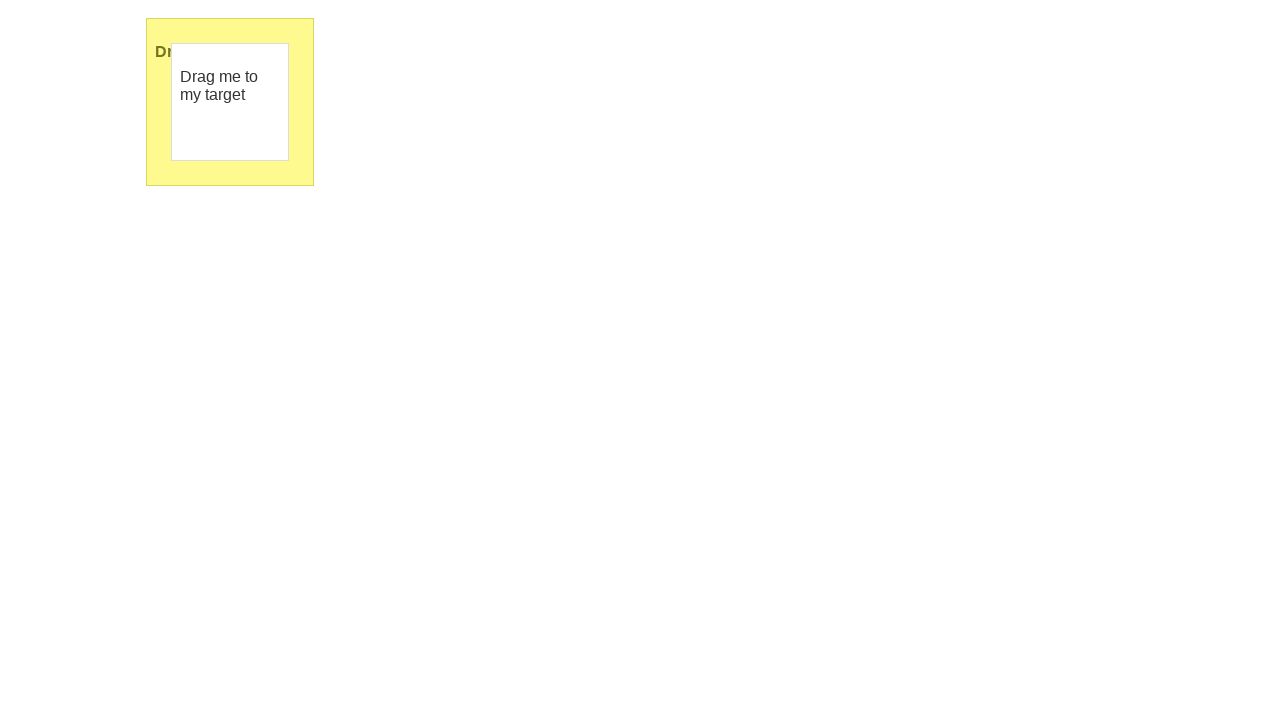

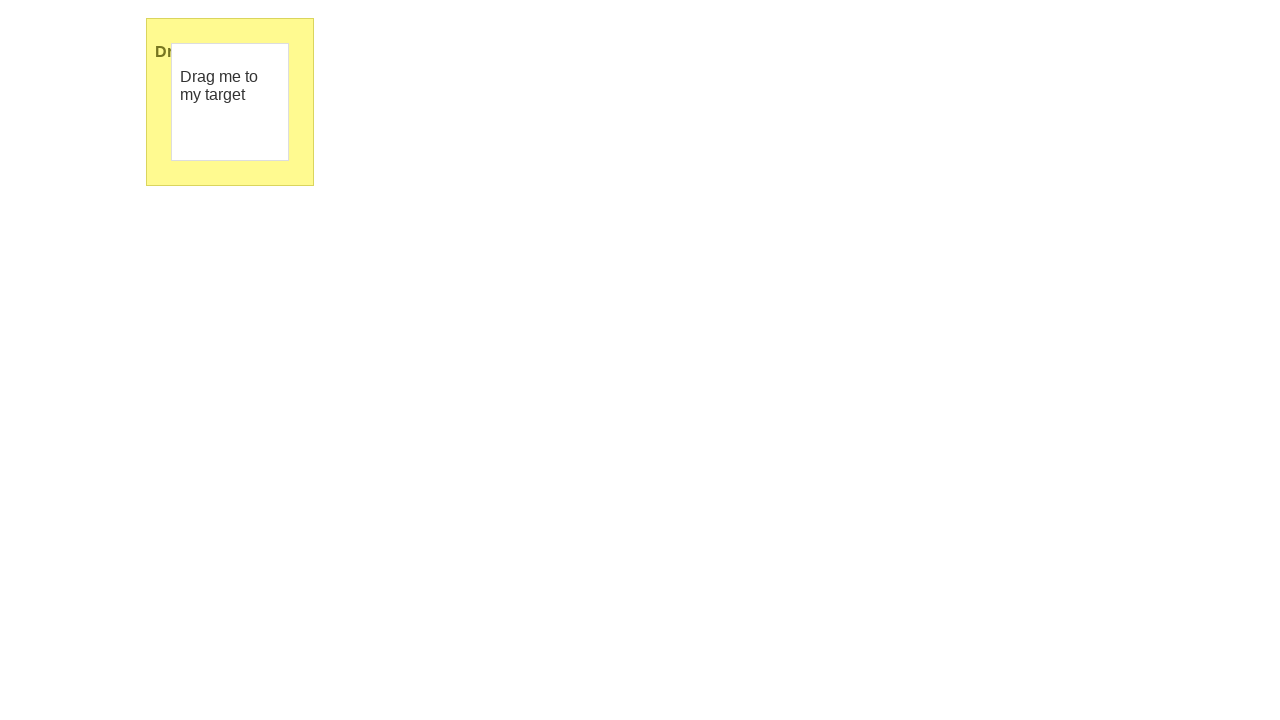